Navigates to Kinopoisk movie listings page and waits for content to load

Starting URL: https://www.kinopoisk.ru/lists/movies/country--1/?ss_subscription=ANY

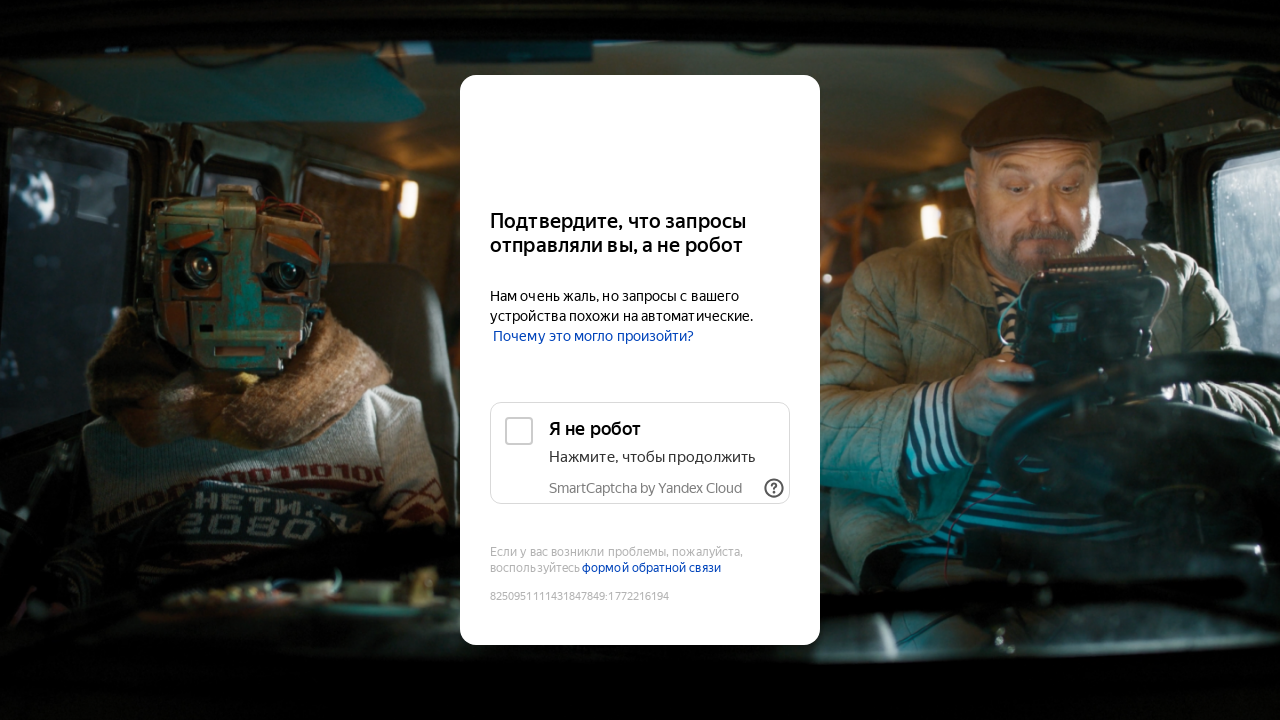

Navigated to Kinopoisk movie listings page
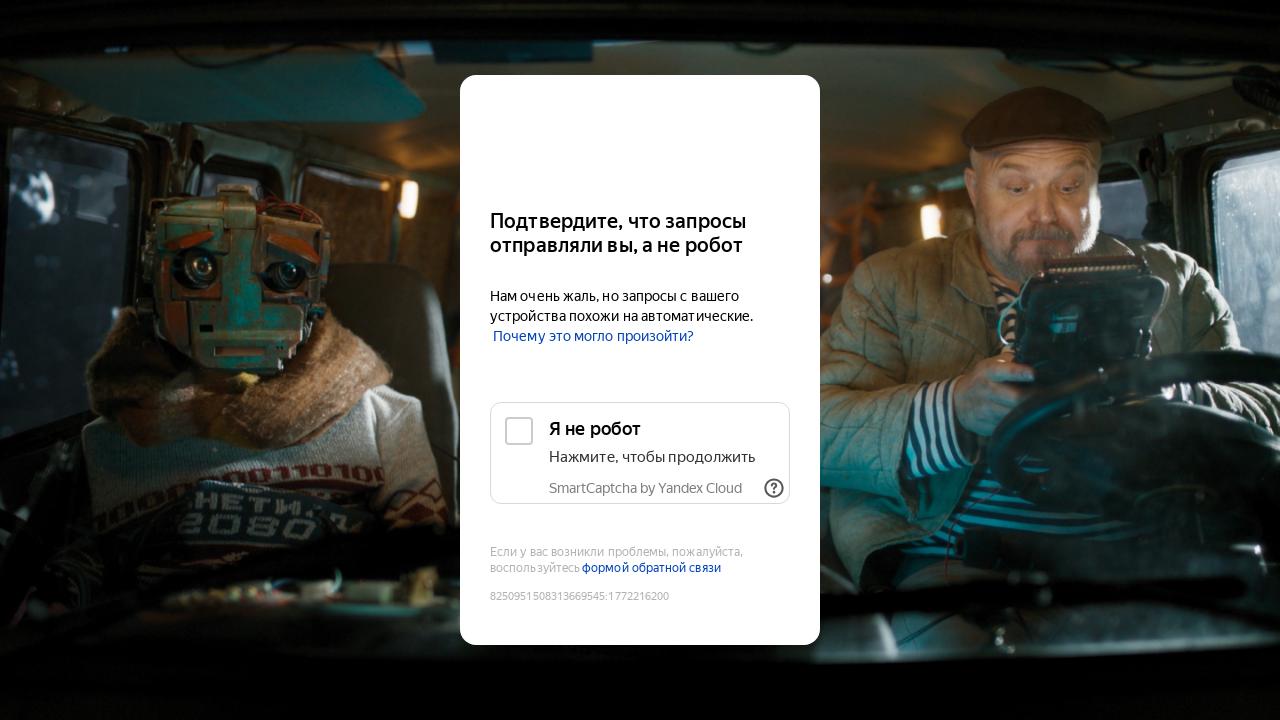

Page network activity completed and content fully loaded
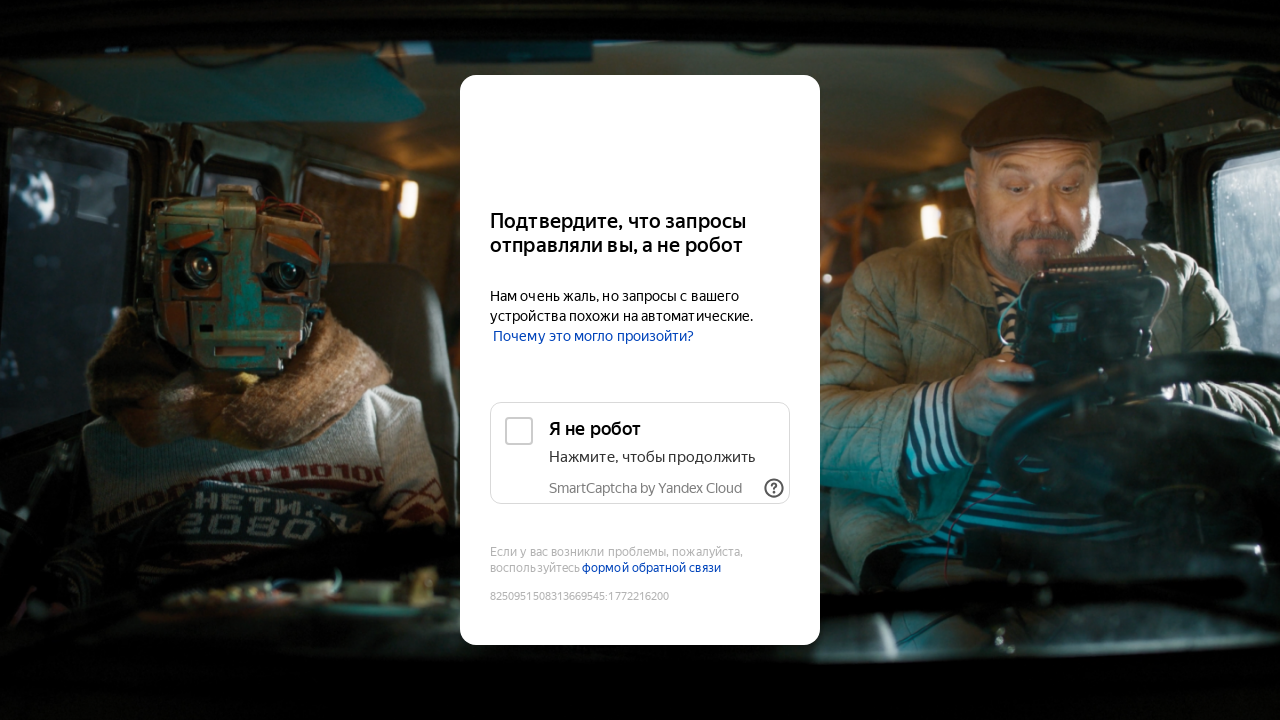

Movie list links are present and attached to the DOM
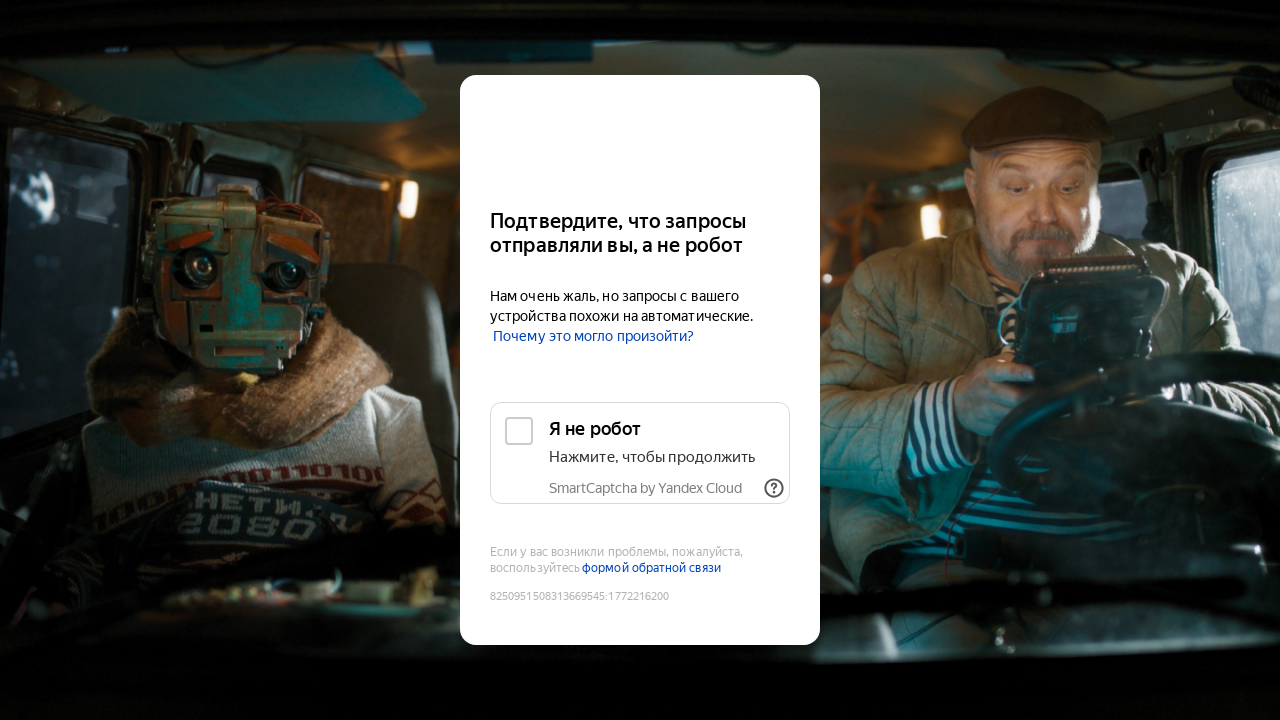

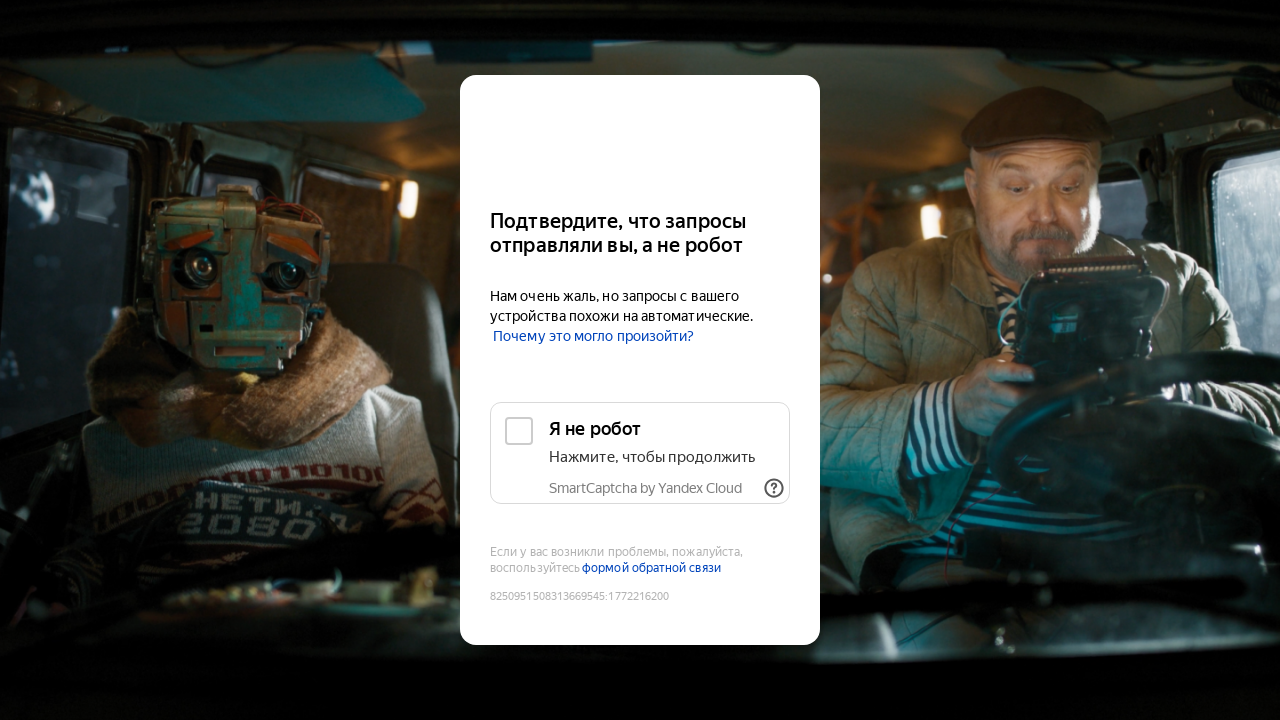